Tests a mathematical form by reading two numbers from the page, calculating their sum, selecting the result from a dropdown, and submitting the form

Starting URL: http://suninjuly.github.io/selects1.html

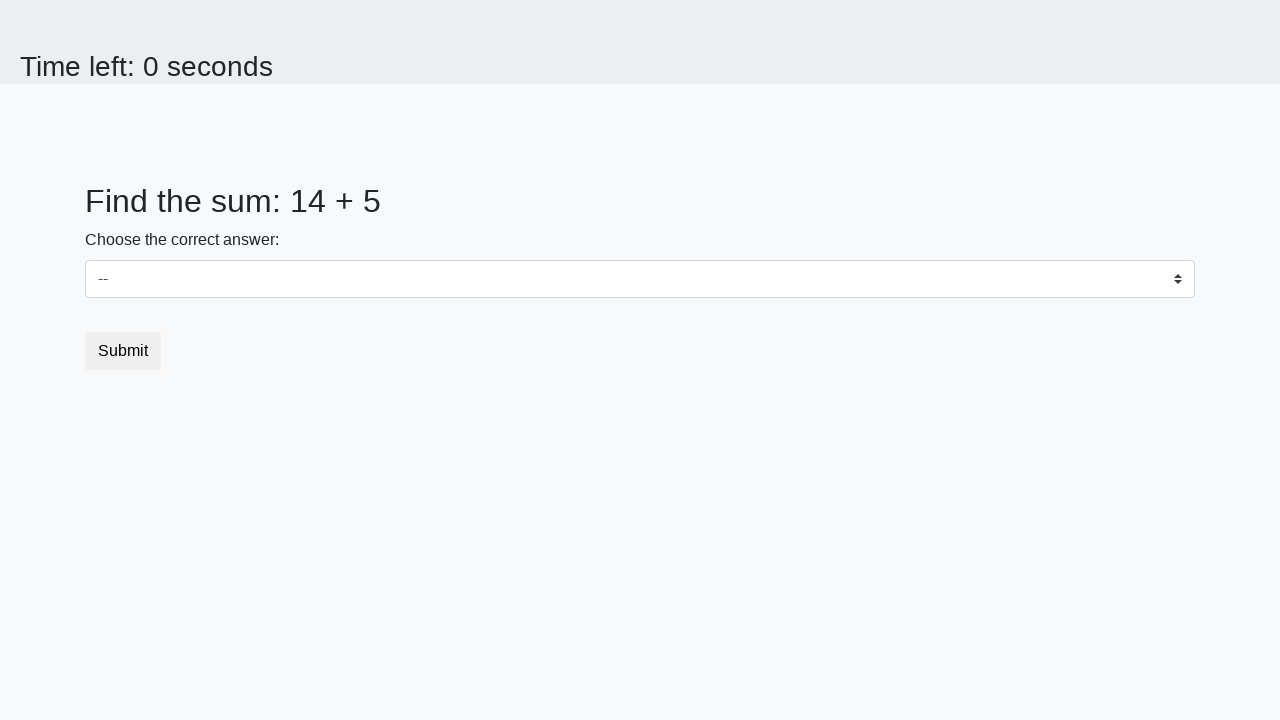

Read first number from #num1 element
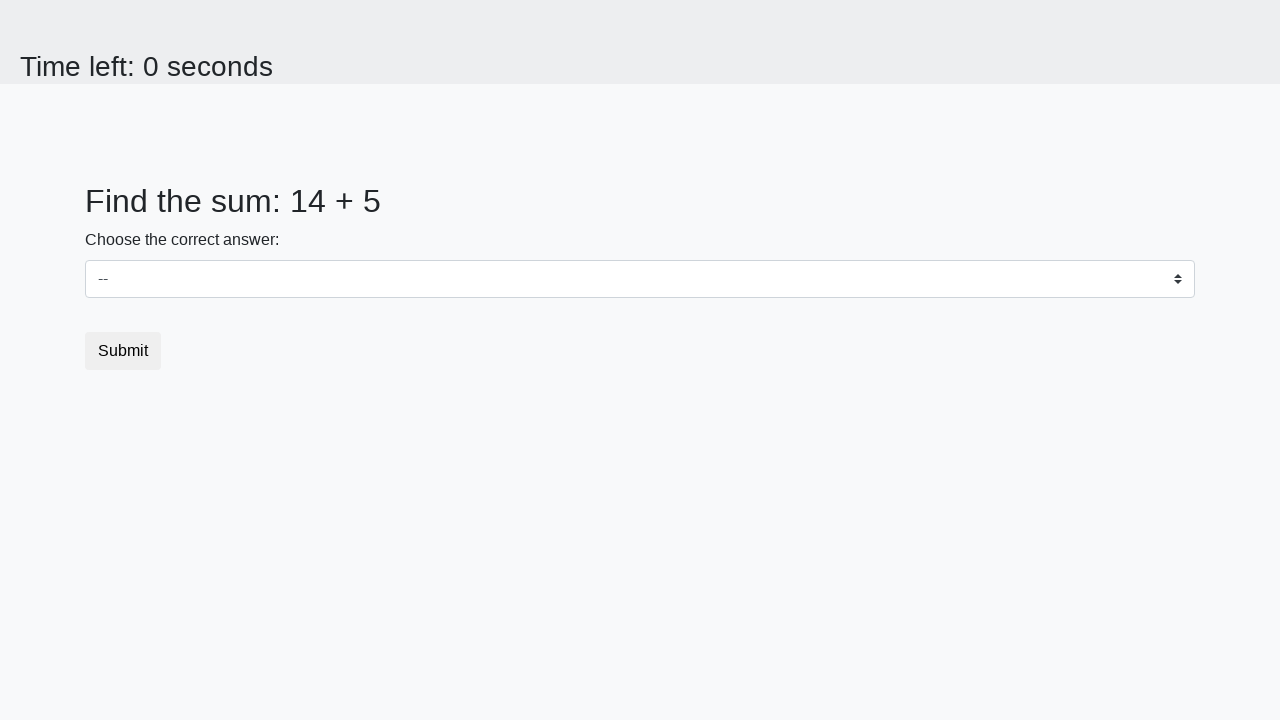

Read second number from #num2 element
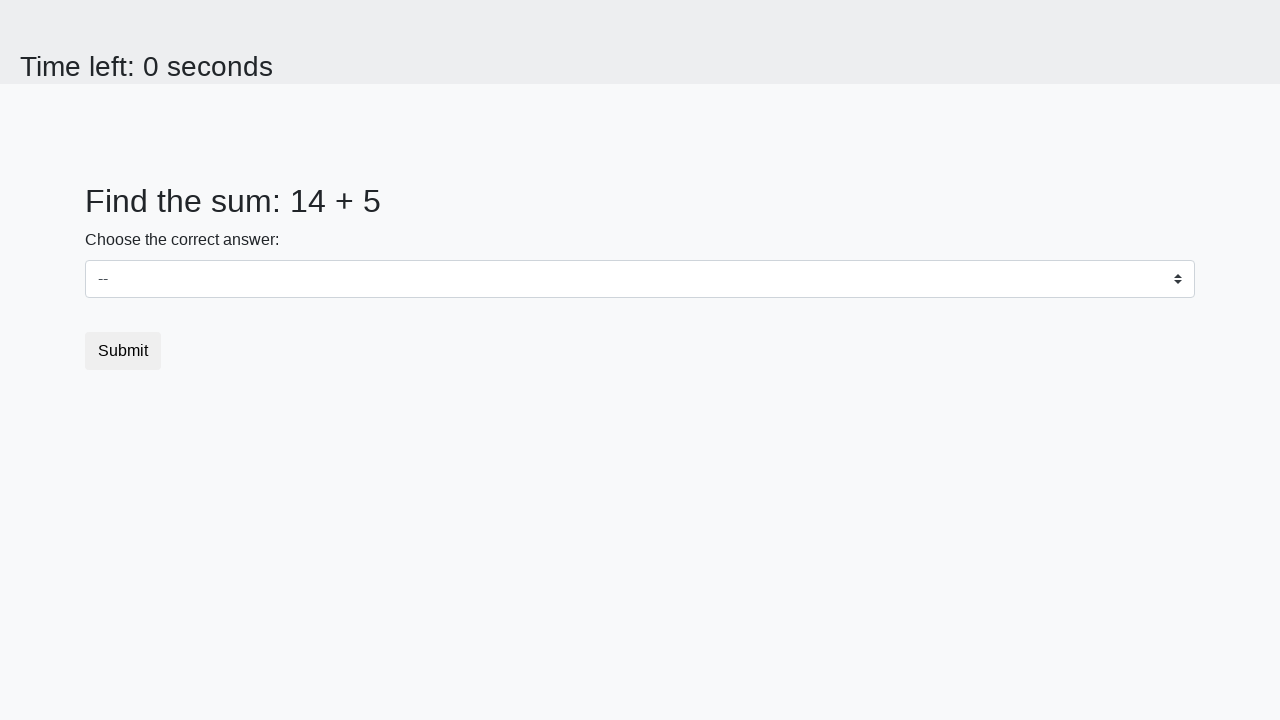

Calculated sum: 14 + 5 = 19
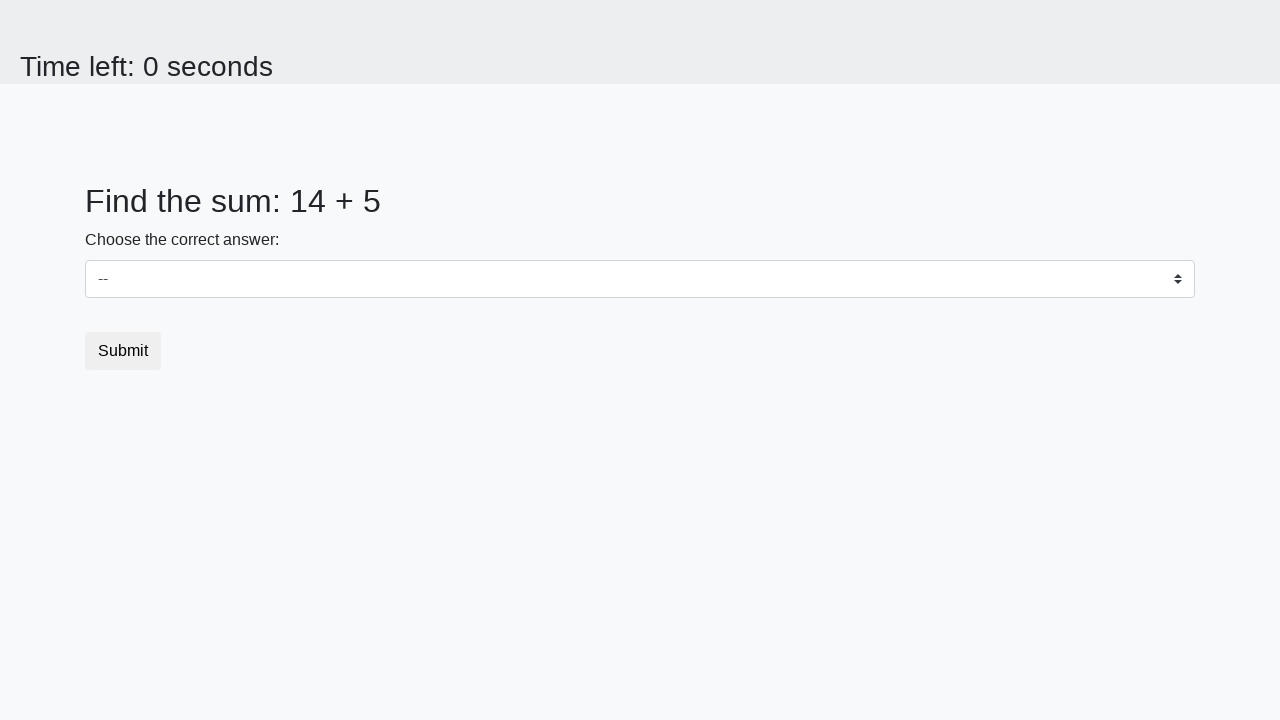

Selected value 19 from dropdown on select
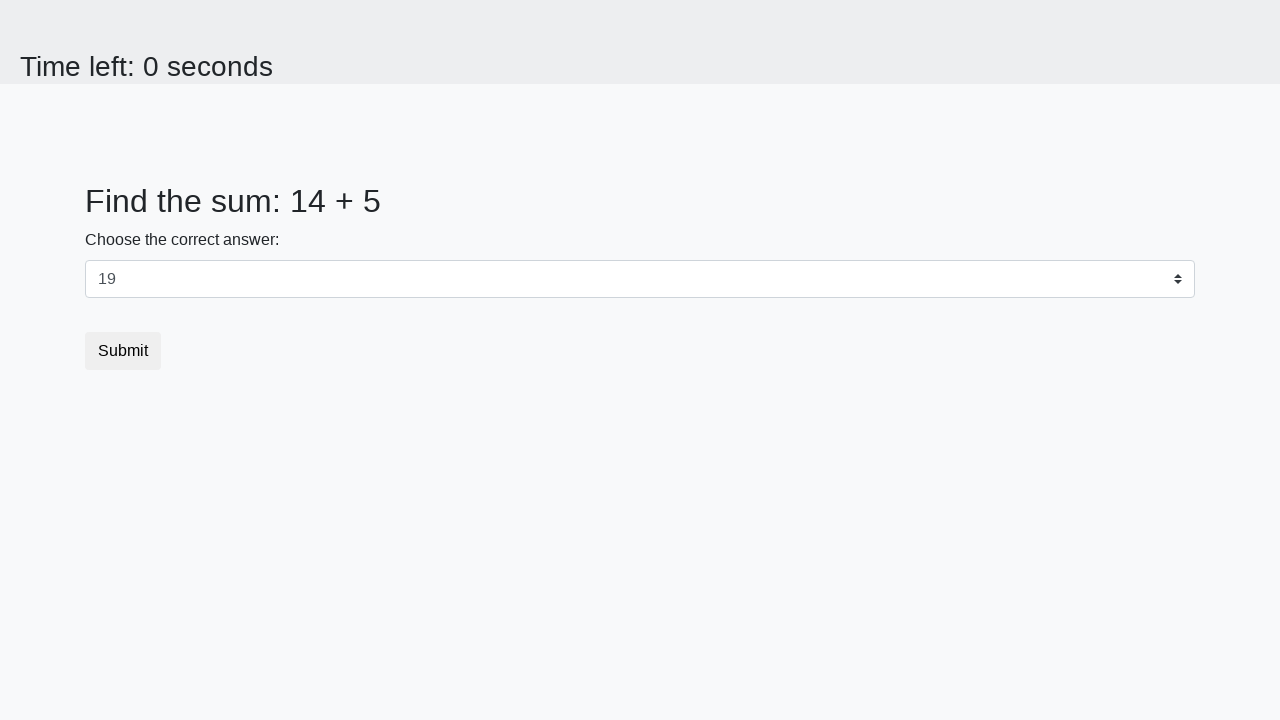

Clicked submit button at (123, 351) on .btn-default
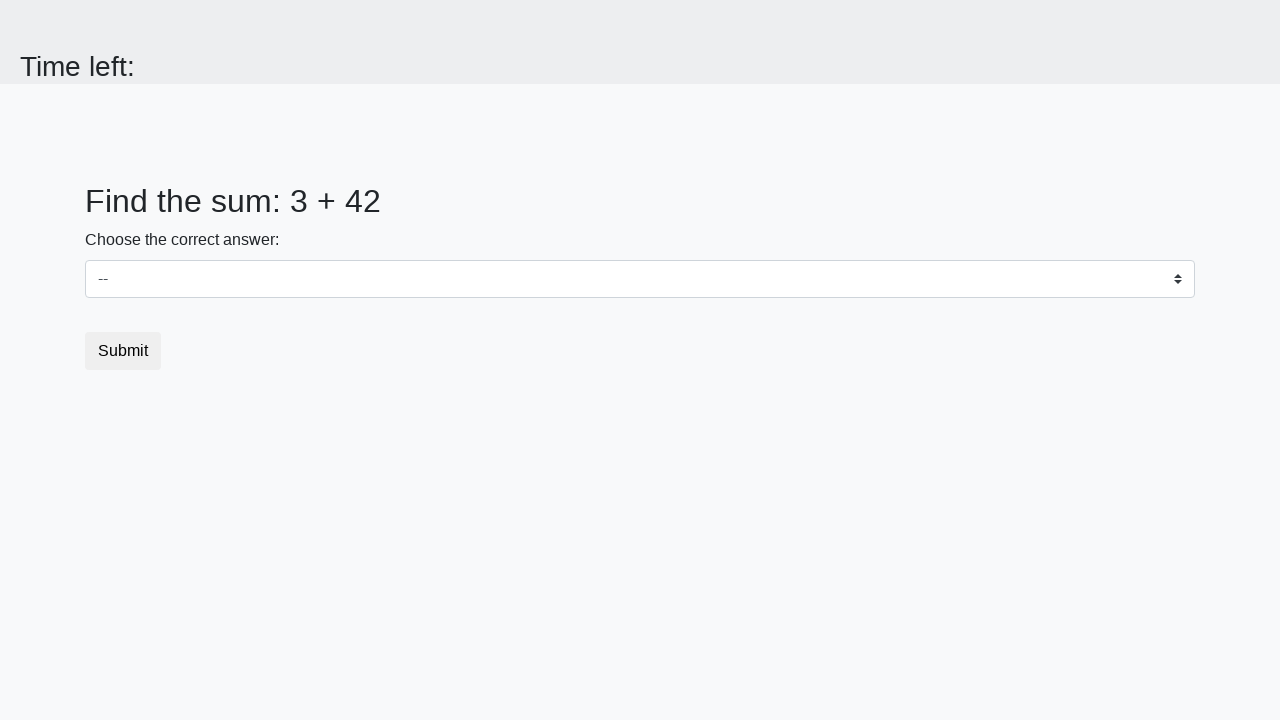

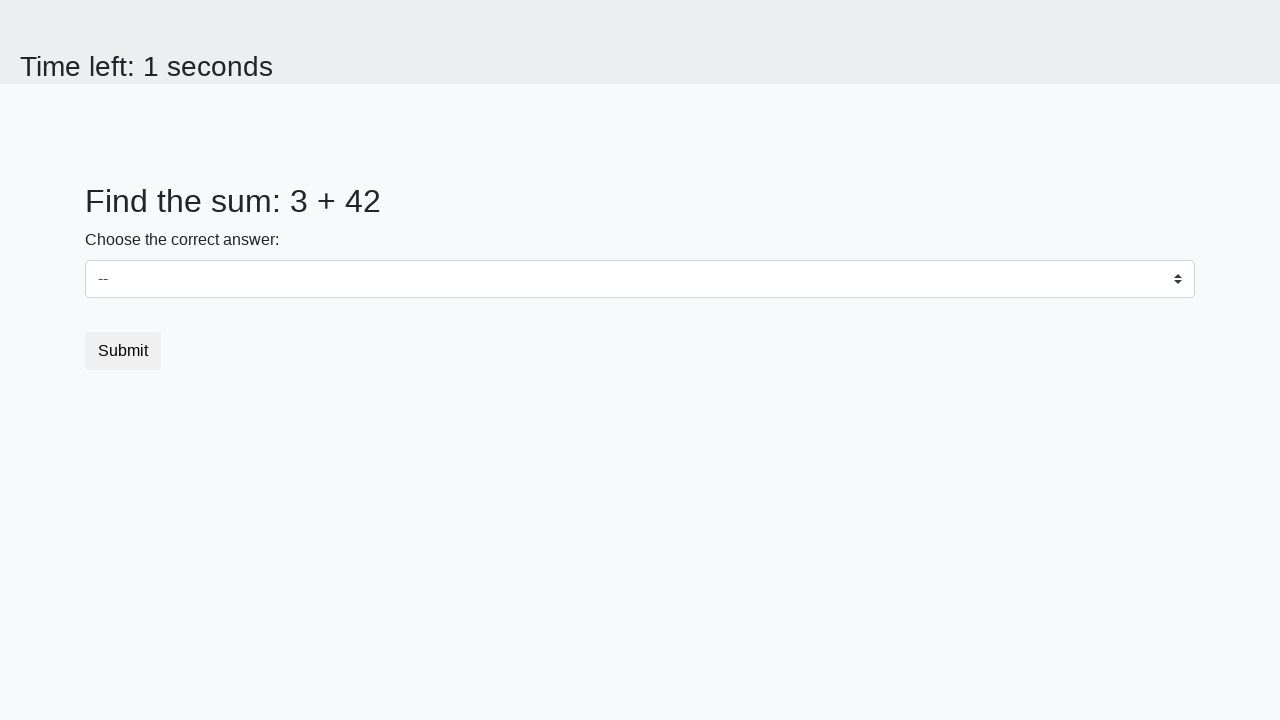